Tests that clicking the Elements button on the DemoQA page expands/shows the navigation list (collapsible menu functionality)

Starting URL: https://demoqa.com/books

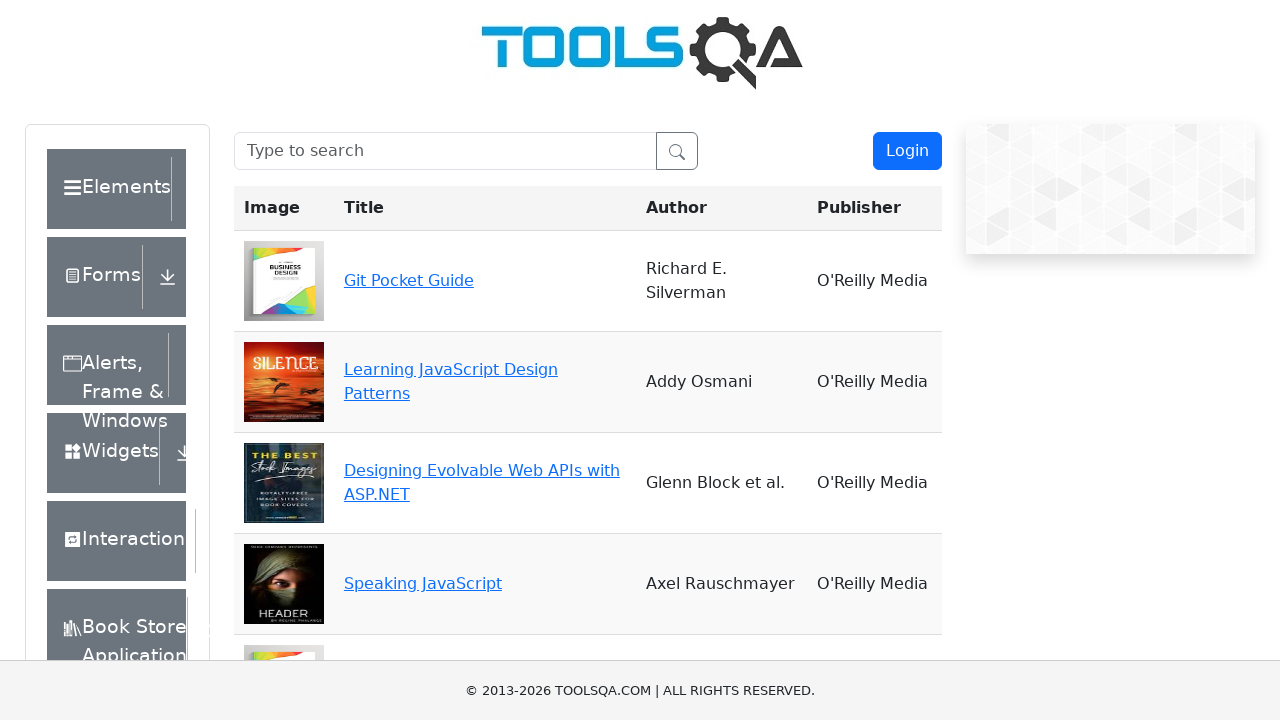

Clicked on 'Elements' button in the left sidebar menu at (109, 189) on text=Elements
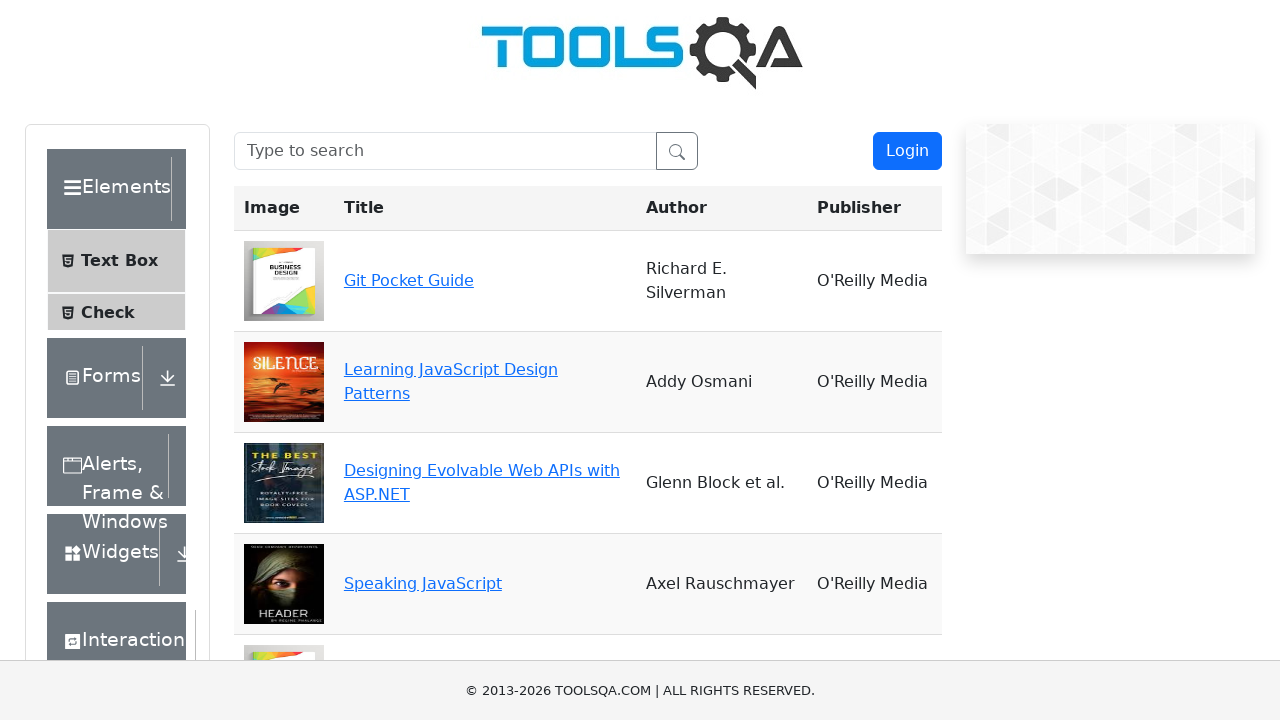

Navigation list expanded and became visible
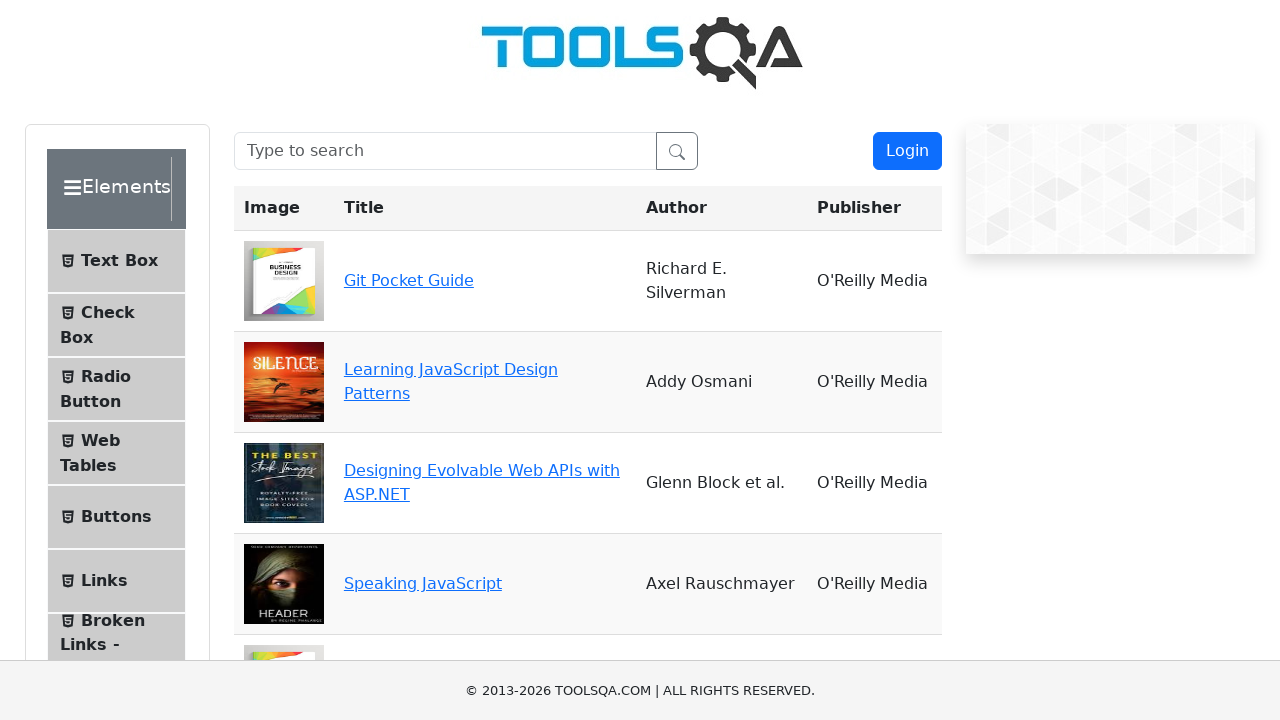

Verified that menu list items are visible
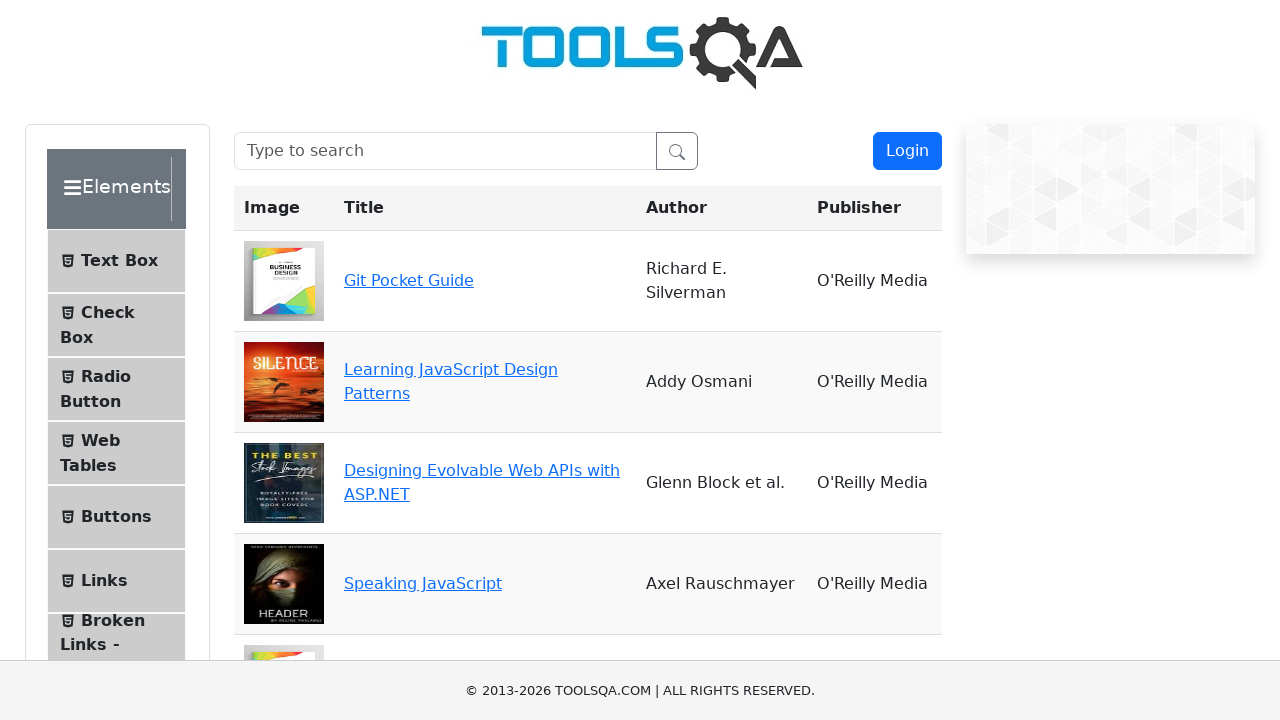

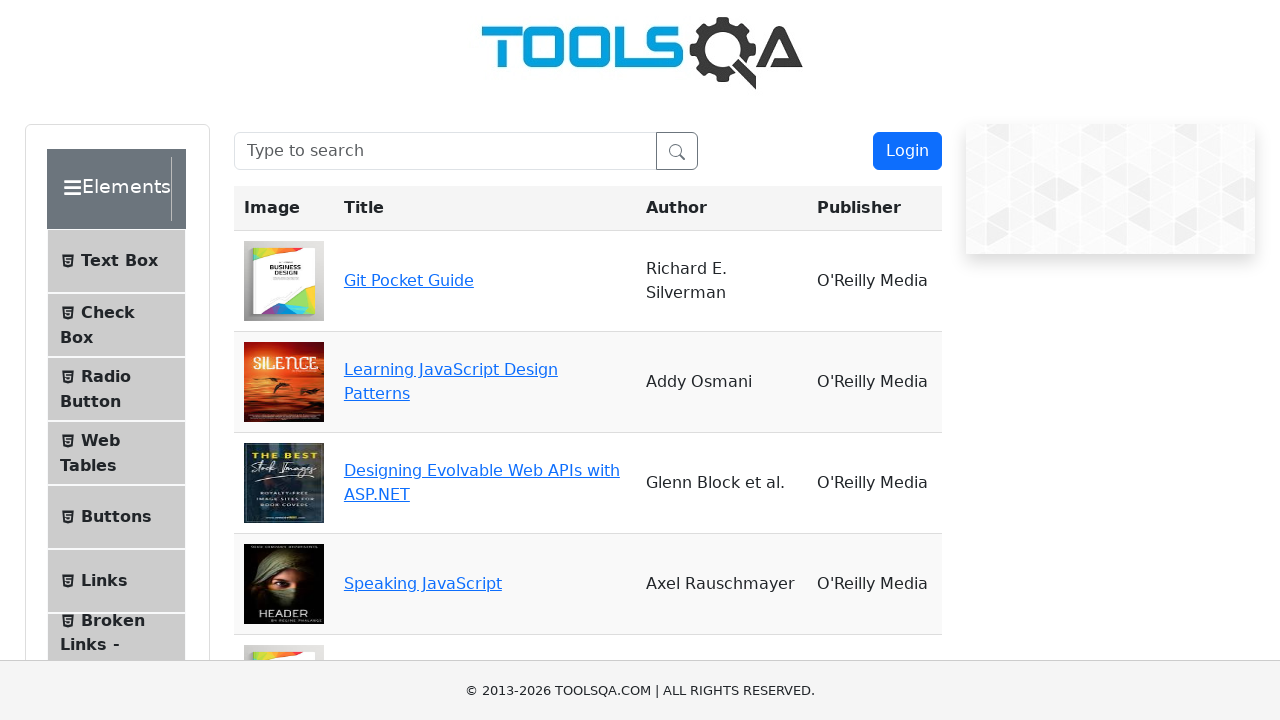